Tests that Clear completed button is hidden when there are no completed items

Starting URL: https://demo.playwright.dev/todomvc

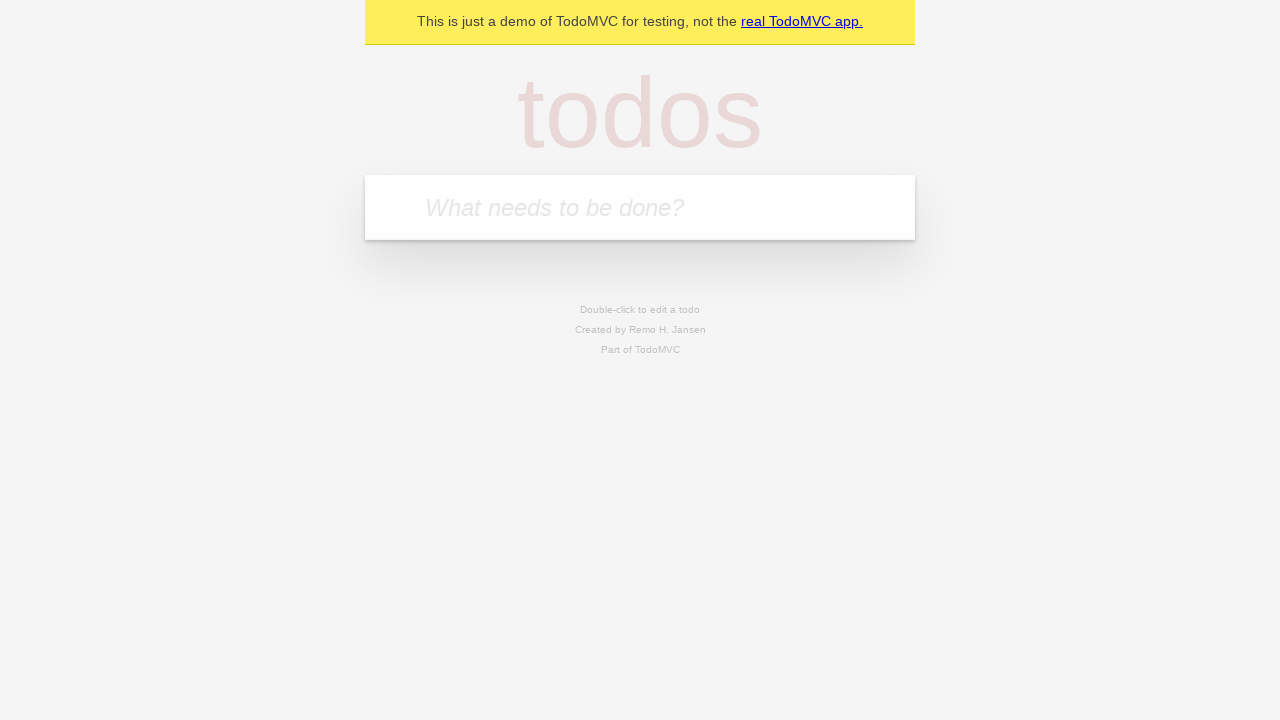

Filled todo input with 'buy some cheese' on internal:attr=[placeholder="What needs to be done?"i]
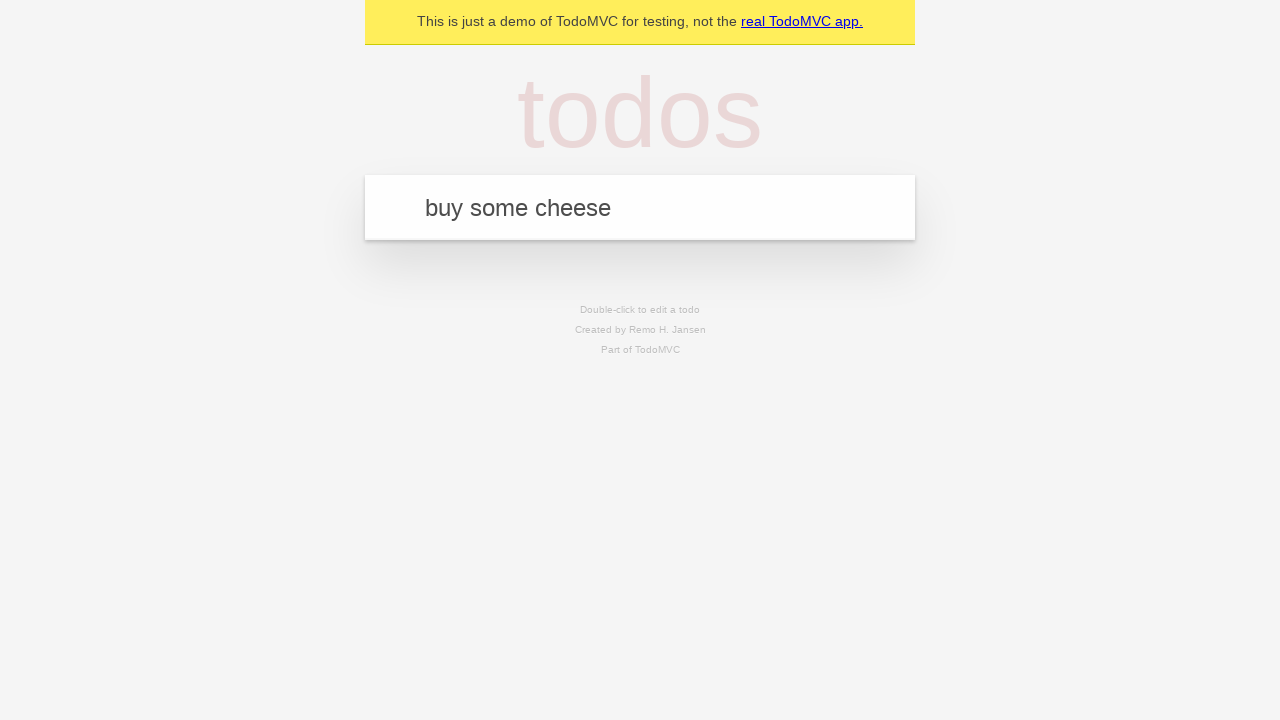

Pressed Enter to add first todo on internal:attr=[placeholder="What needs to be done?"i]
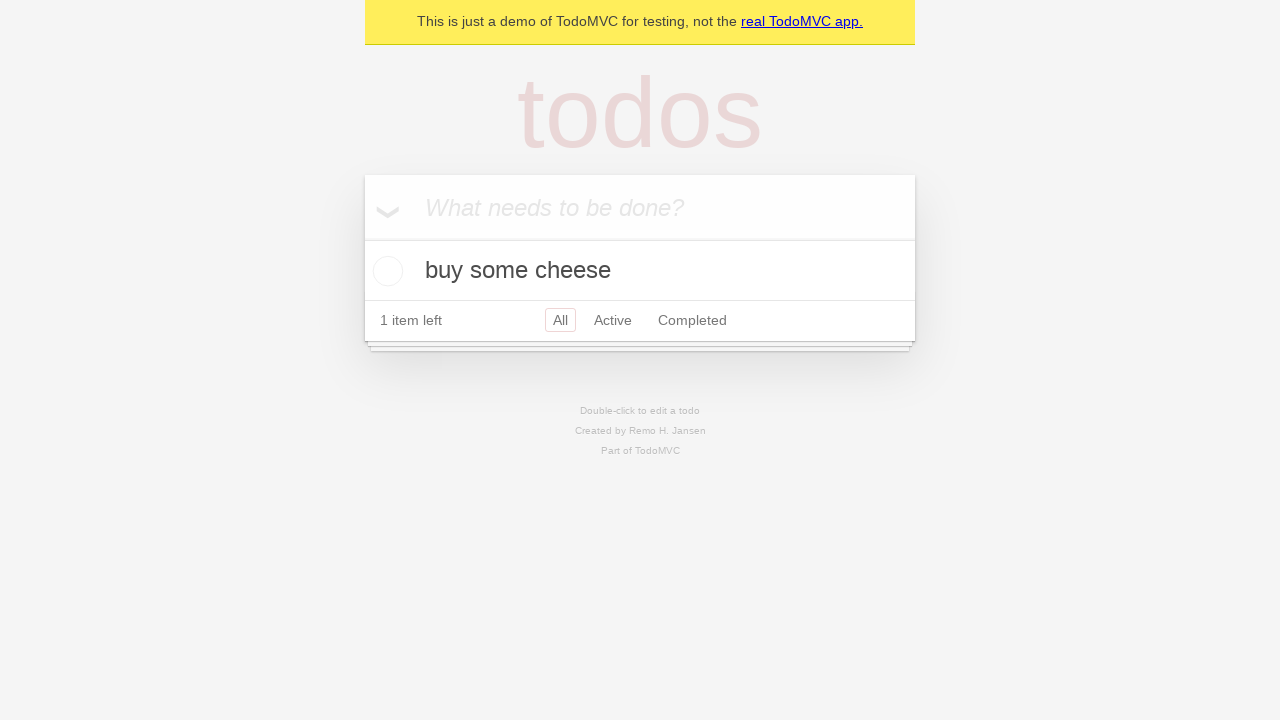

Filled todo input with 'feed the cat' on internal:attr=[placeholder="What needs to be done?"i]
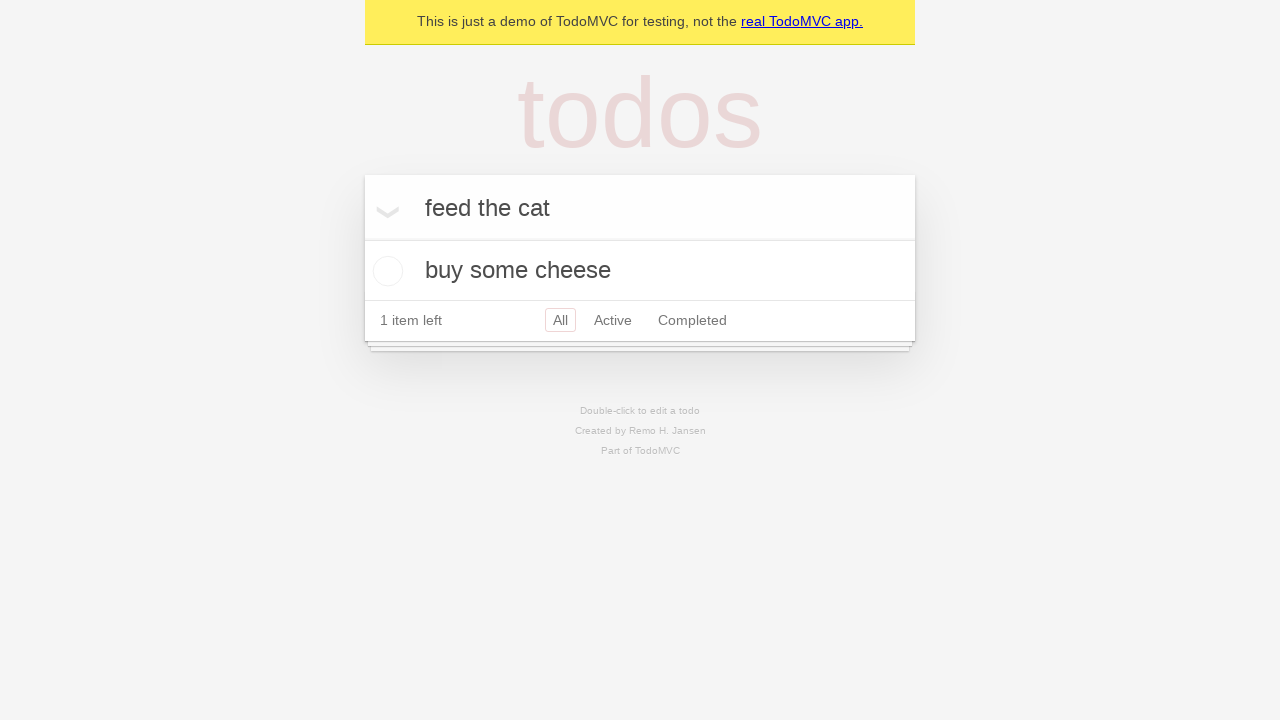

Pressed Enter to add second todo on internal:attr=[placeholder="What needs to be done?"i]
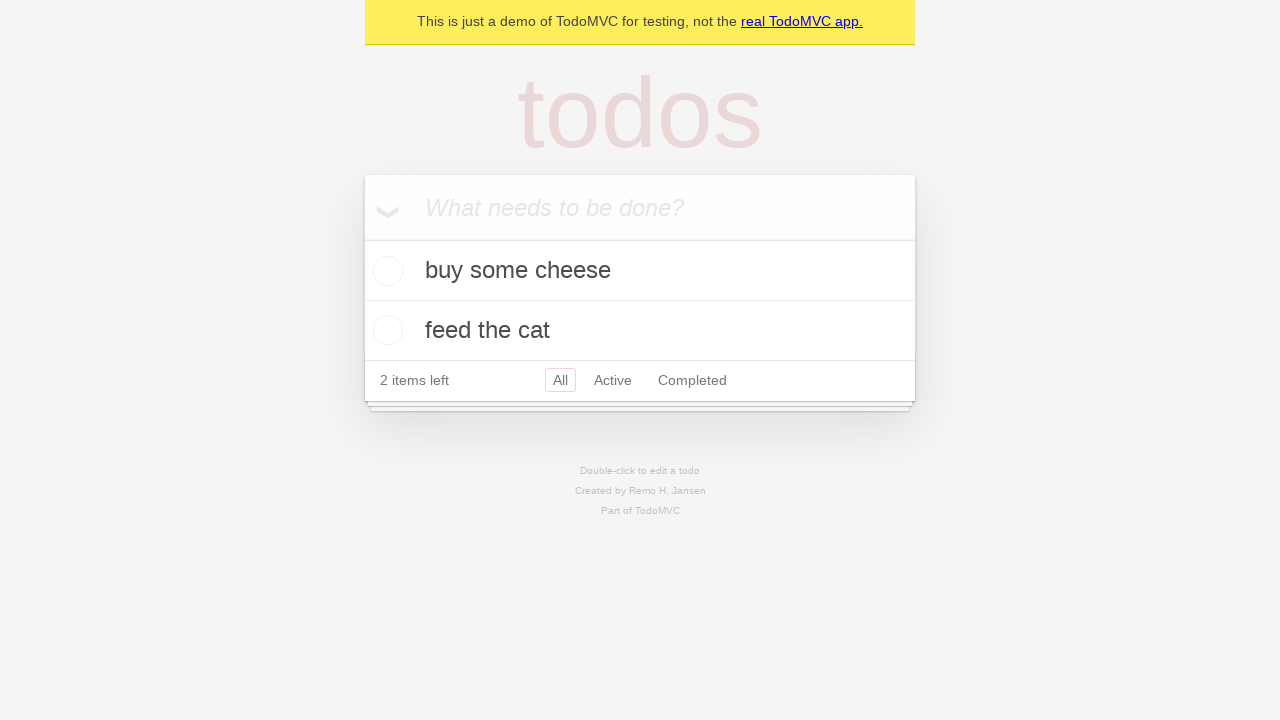

Filled todo input with 'book a doctors appointment' on internal:attr=[placeholder="What needs to be done?"i]
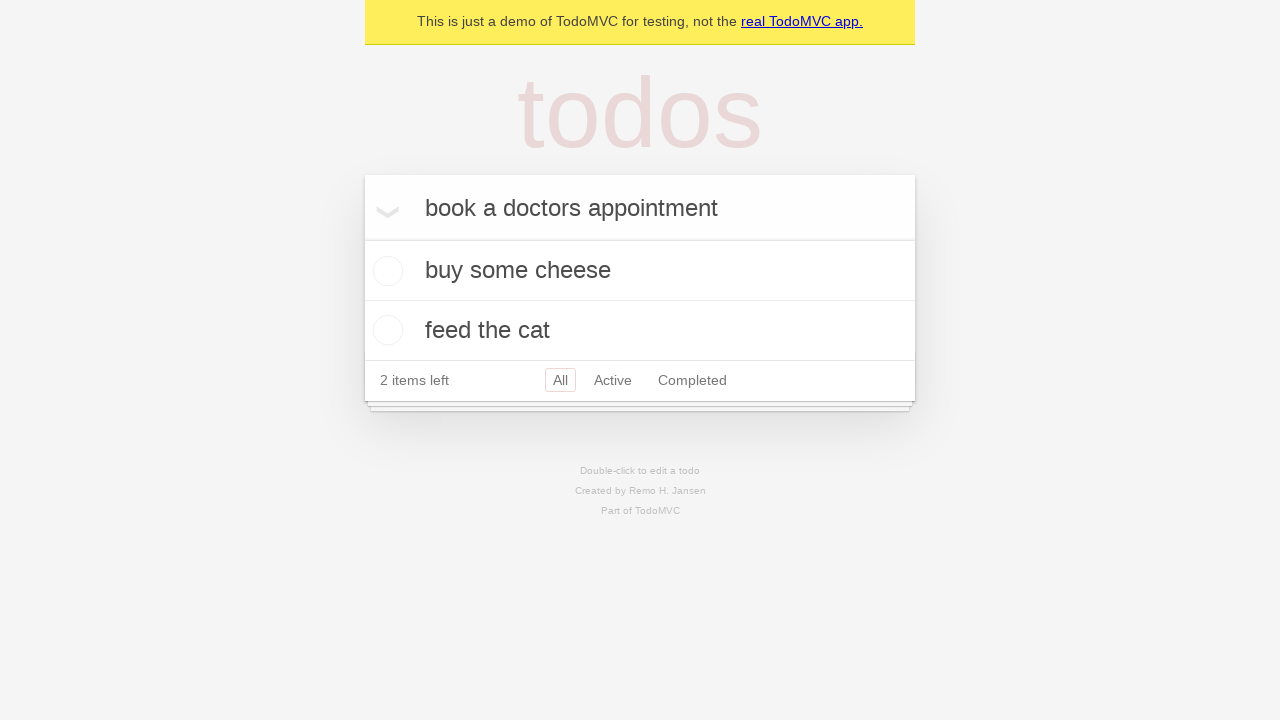

Pressed Enter to add third todo on internal:attr=[placeholder="What needs to be done?"i]
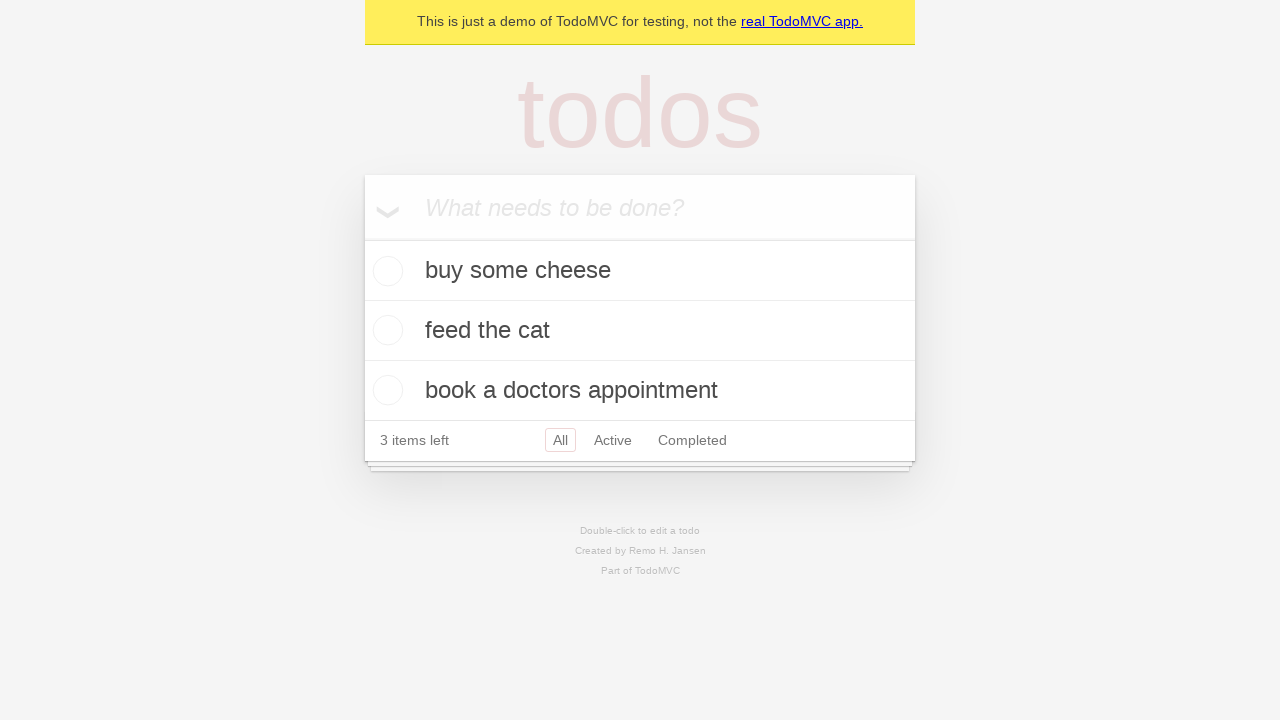

Checked the first todo item at (385, 271) on .todo-list li .toggle >> nth=0
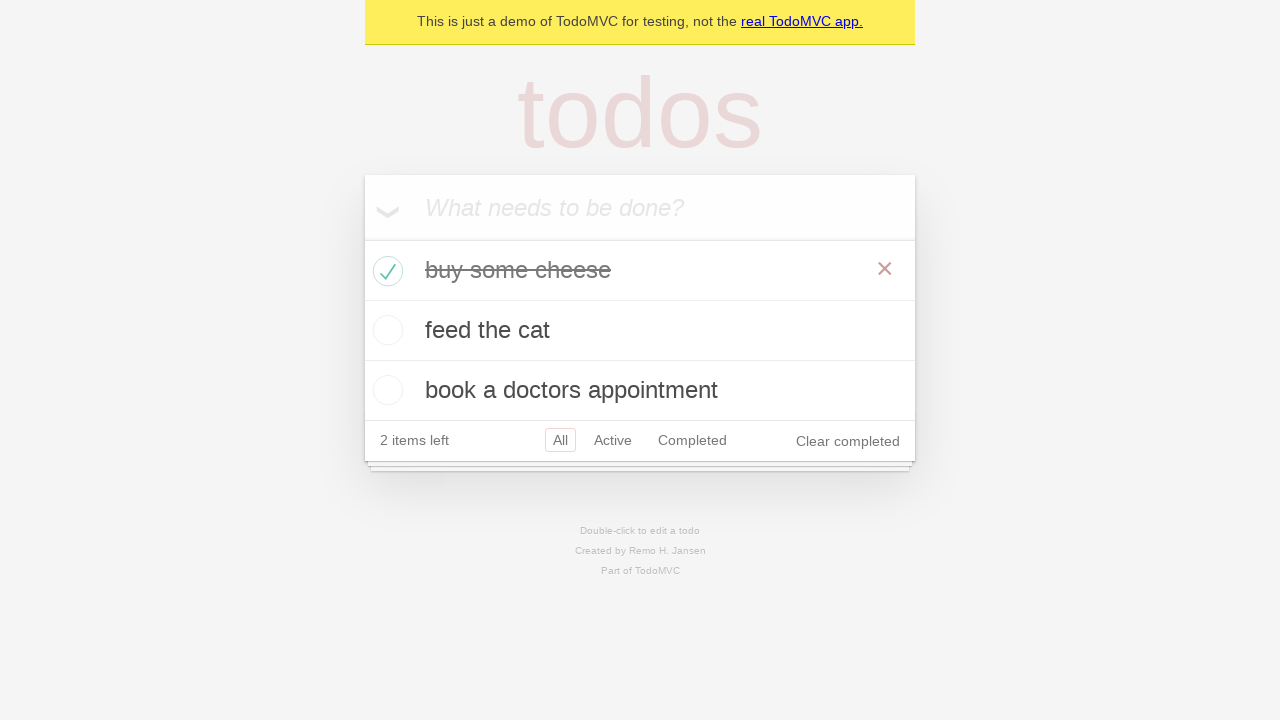

Clicked Clear completed button to remove completed item at (848, 441) on internal:role=button[name="Clear completed"i]
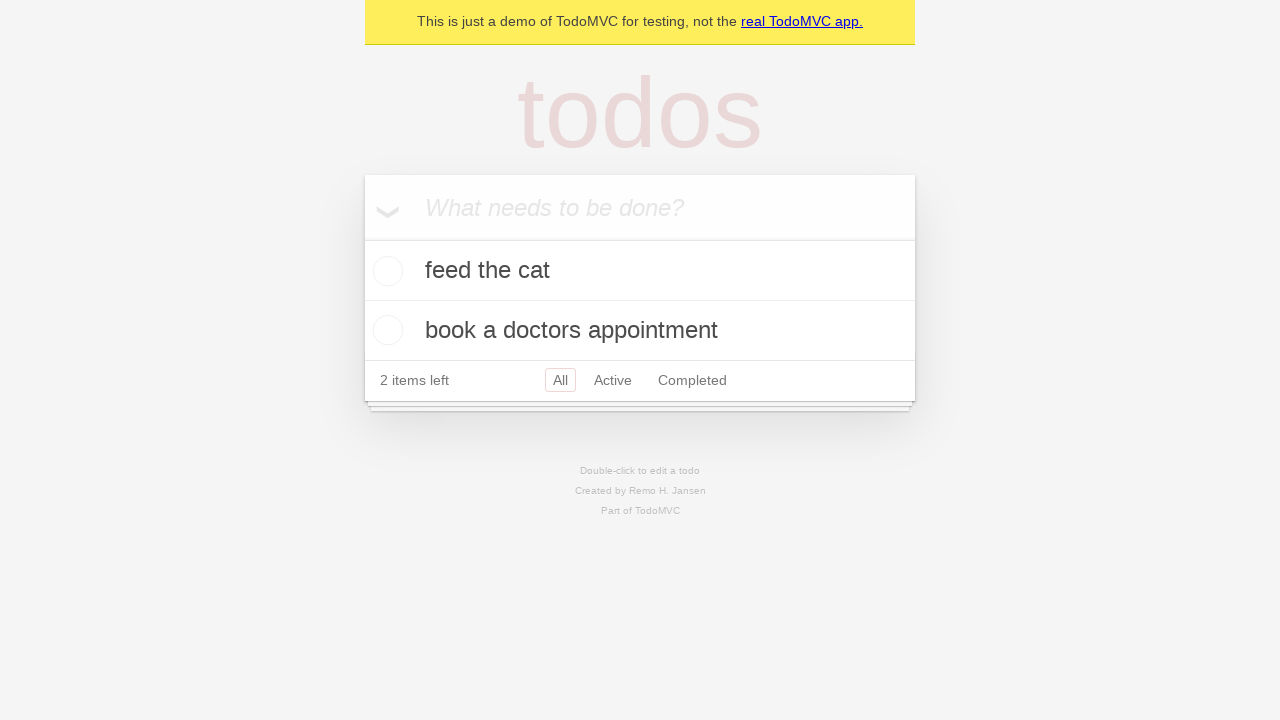

Waited 500ms for Clear completed button to disappear
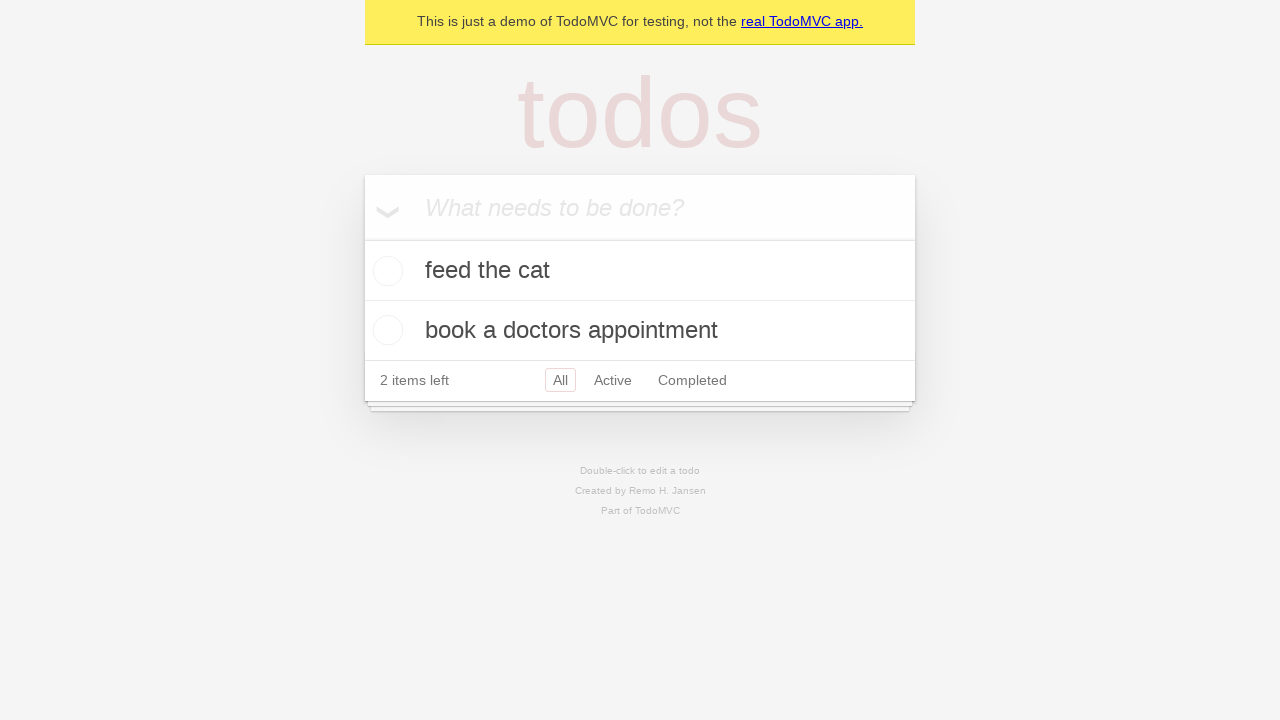

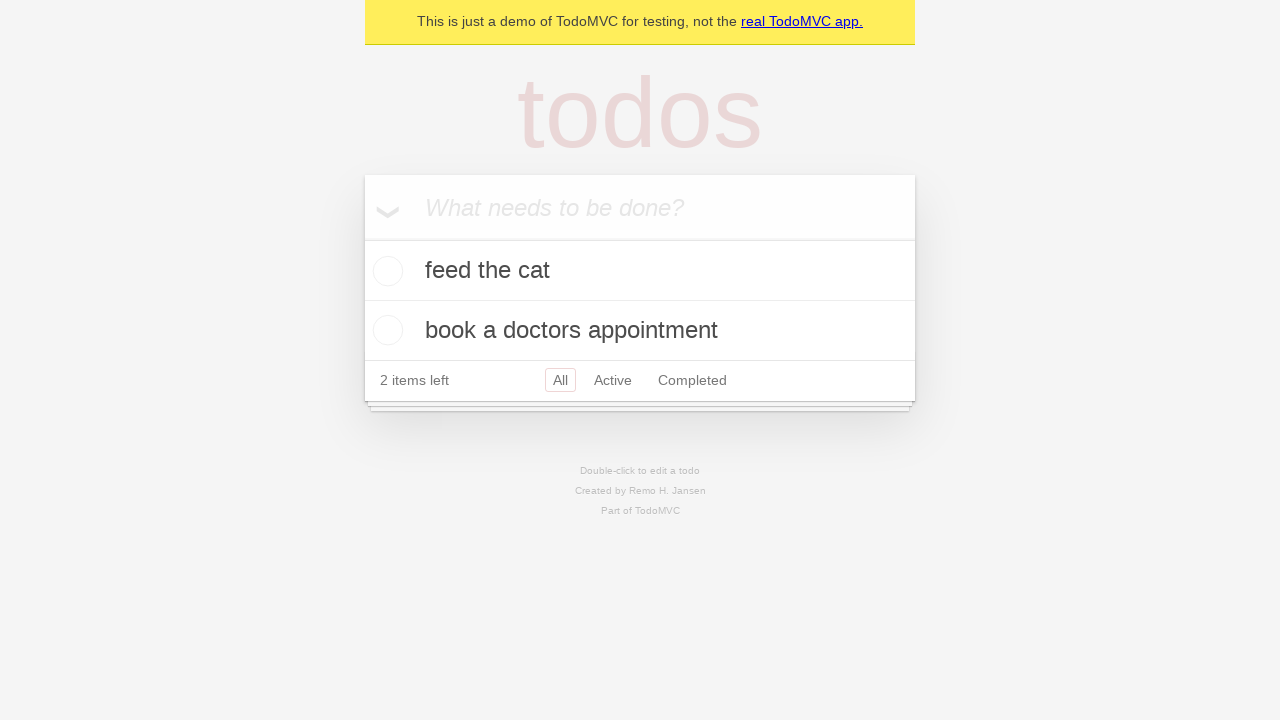